Tests accordion functionality by clicking through each section header to expand it and verify the content is displayed

Starting URL: https://seleniumui.moderntester.pl/accordion.php

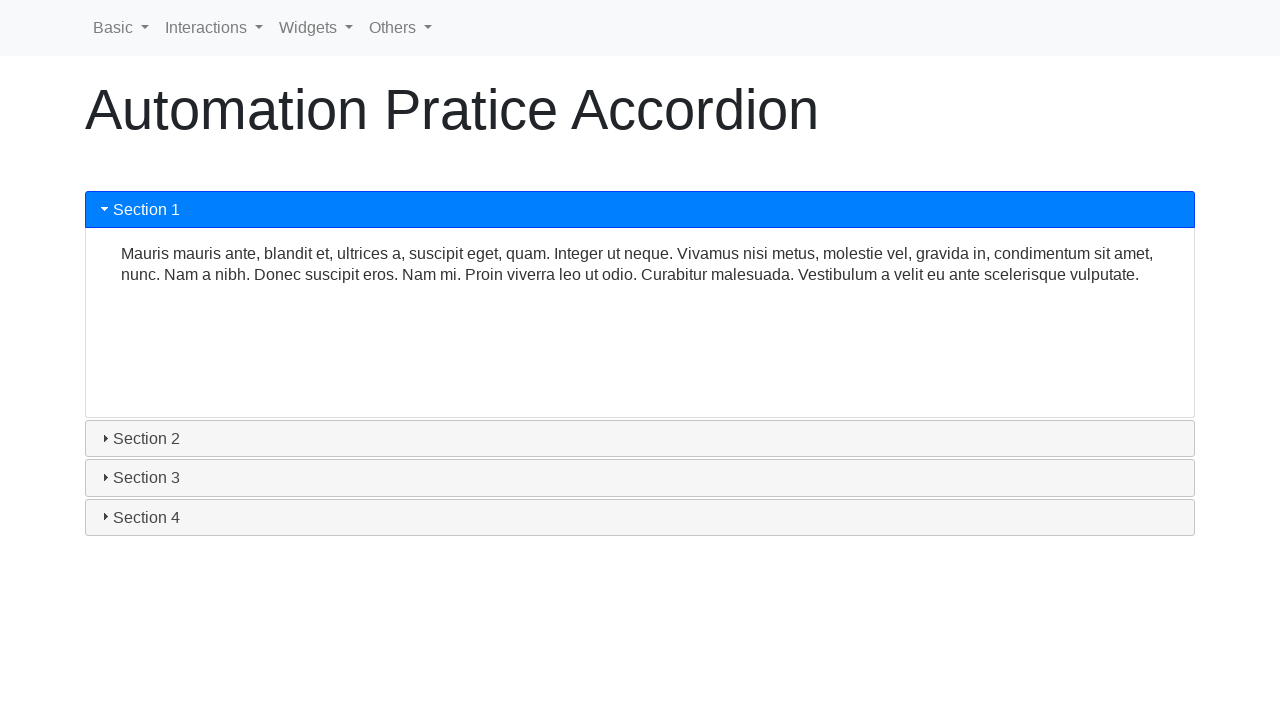

Located all accordion section headers
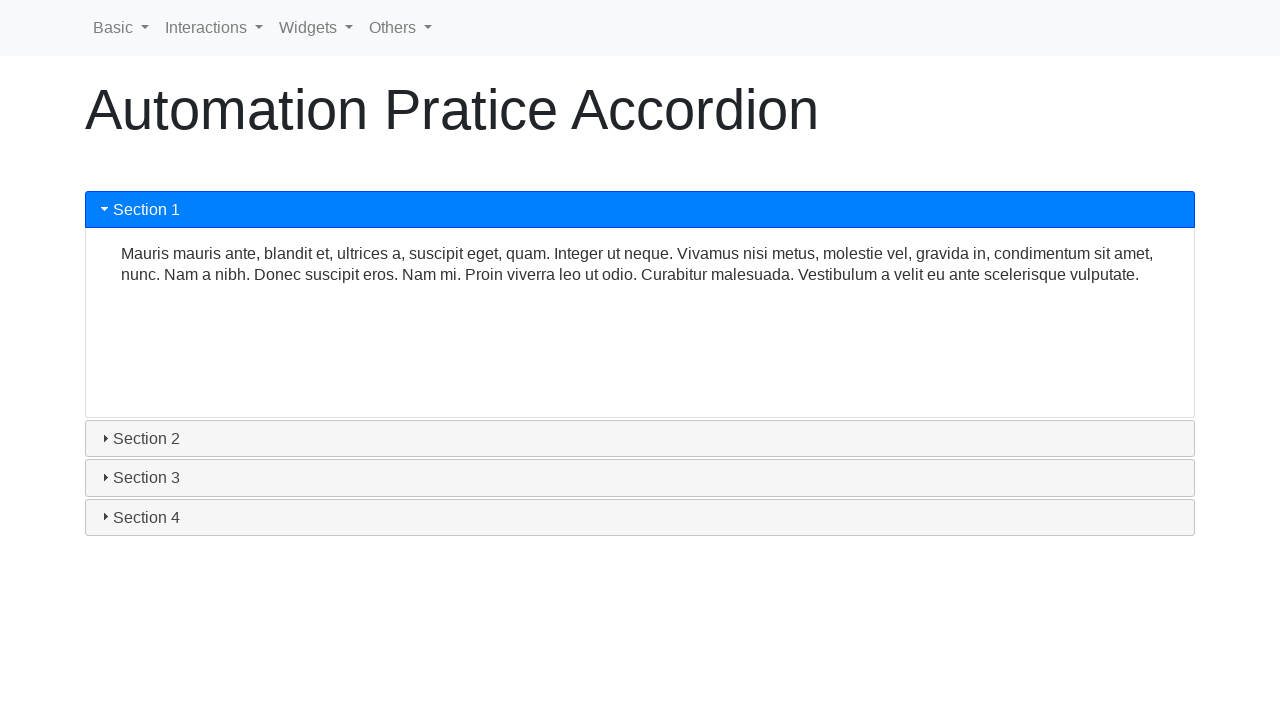

Retrieved aria-hidden attribute from accordion header
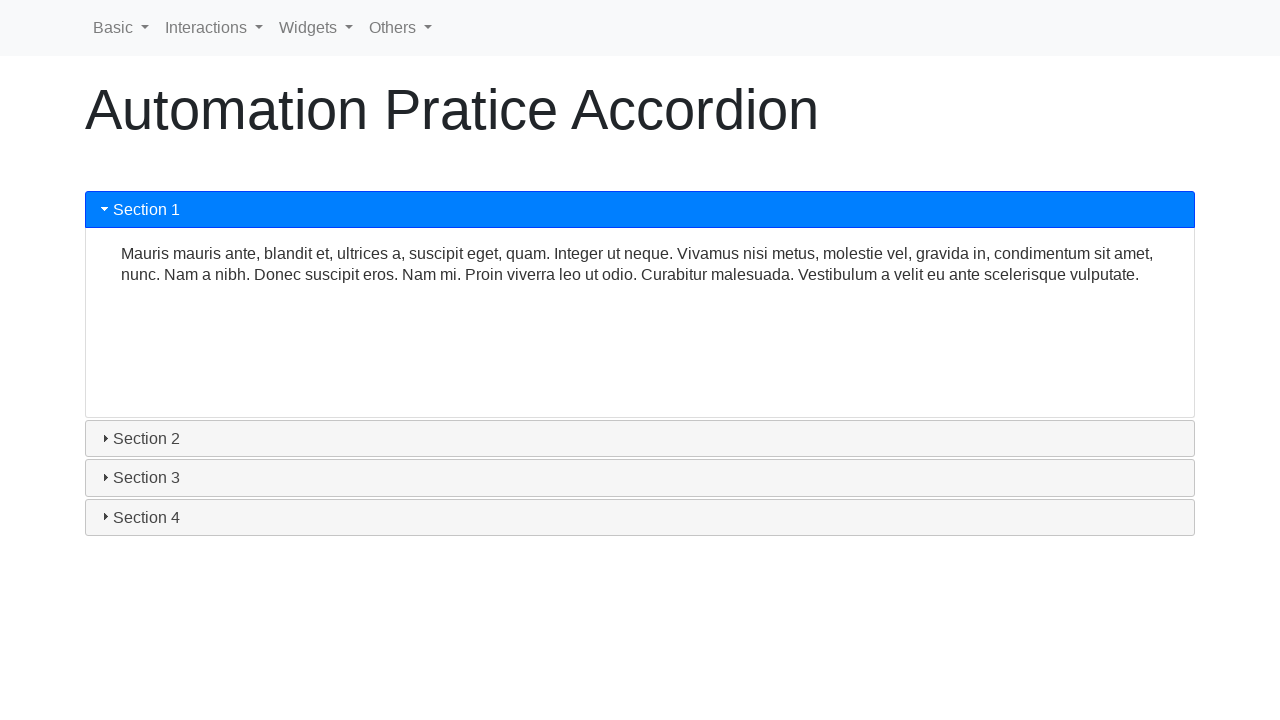

Clicked accordion section header to expand it at (640, 210) on #accordion h3 >> nth=0
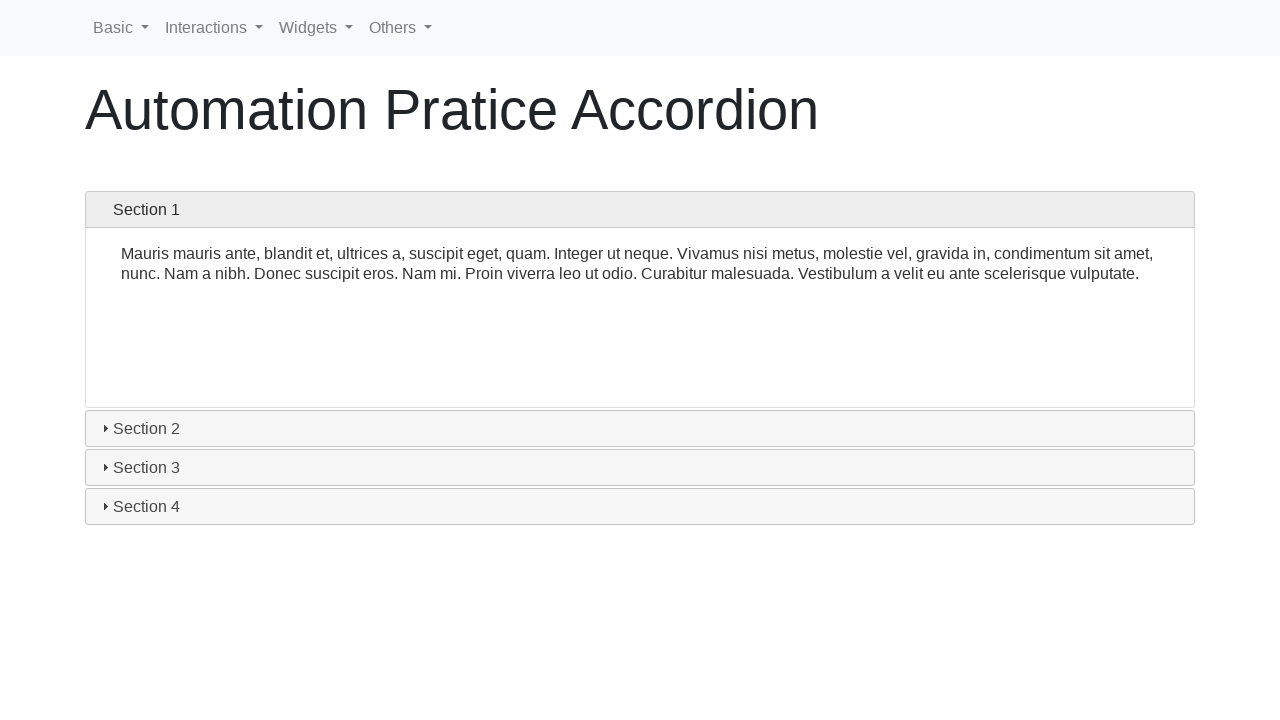

Retrieved aria-controls attribute to get section content ID
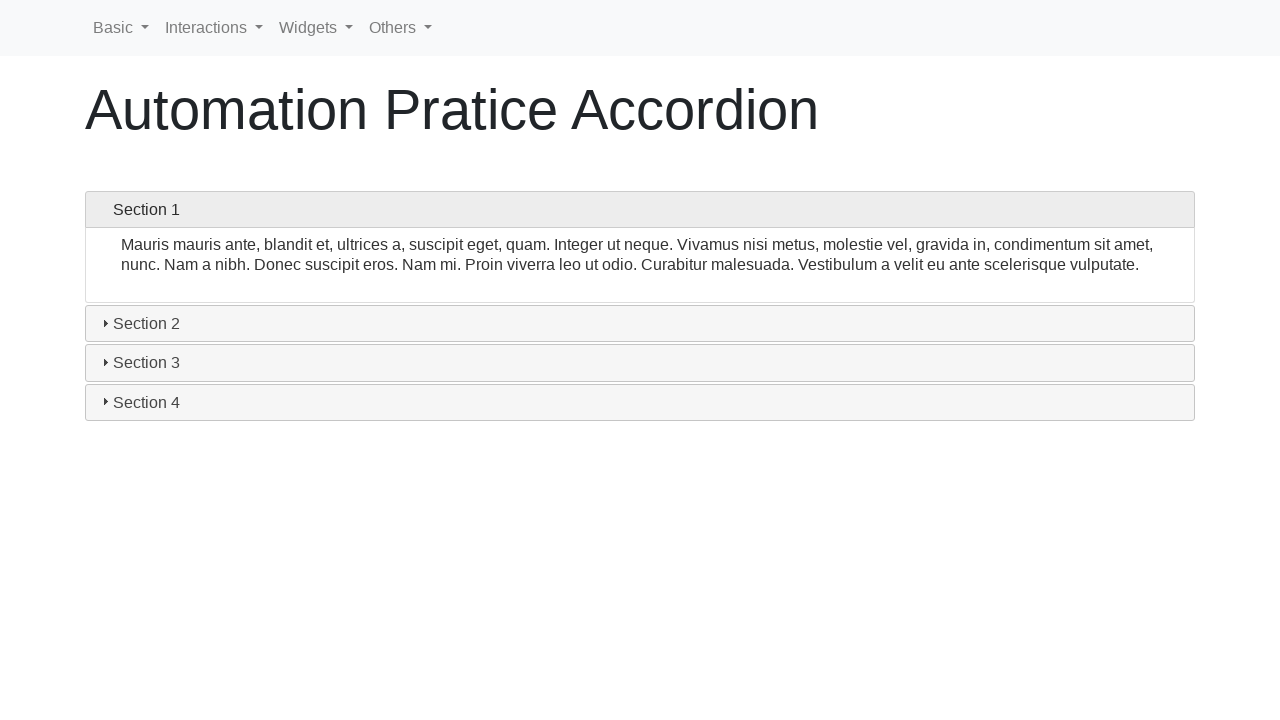

Section content with ID 'ui-id-2' is now visible
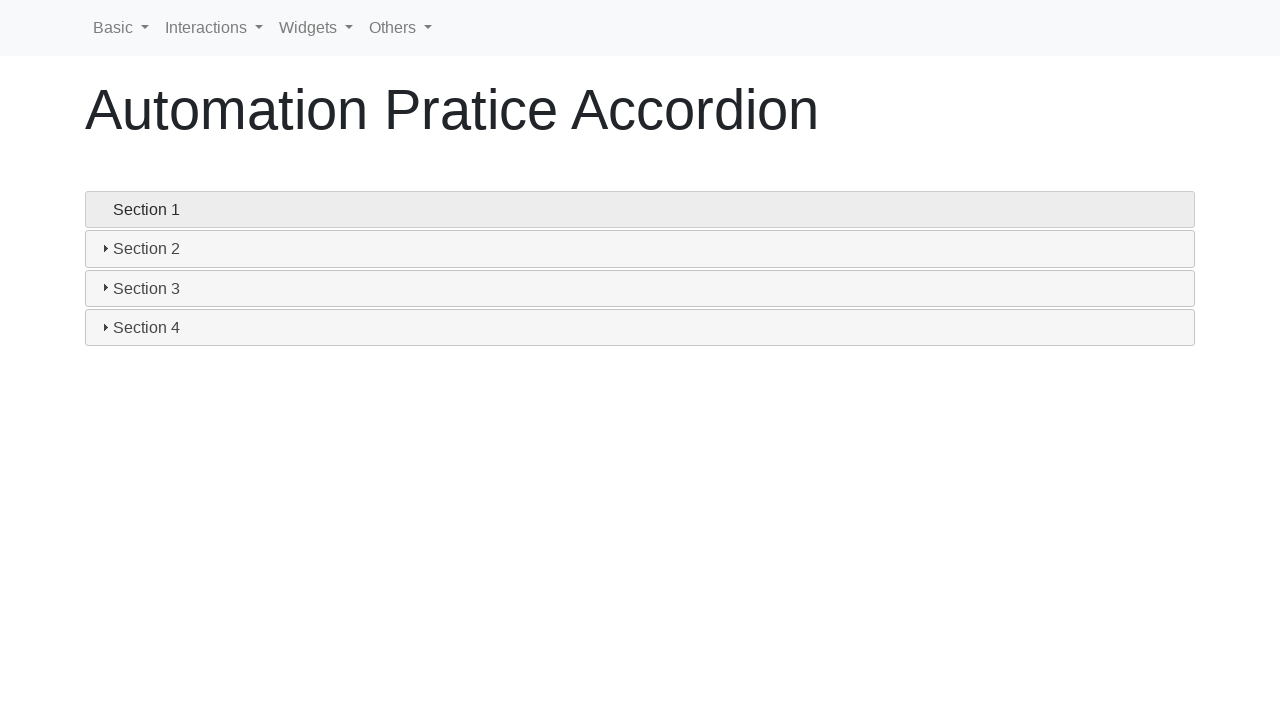

Retrieved aria-hidden attribute from accordion header
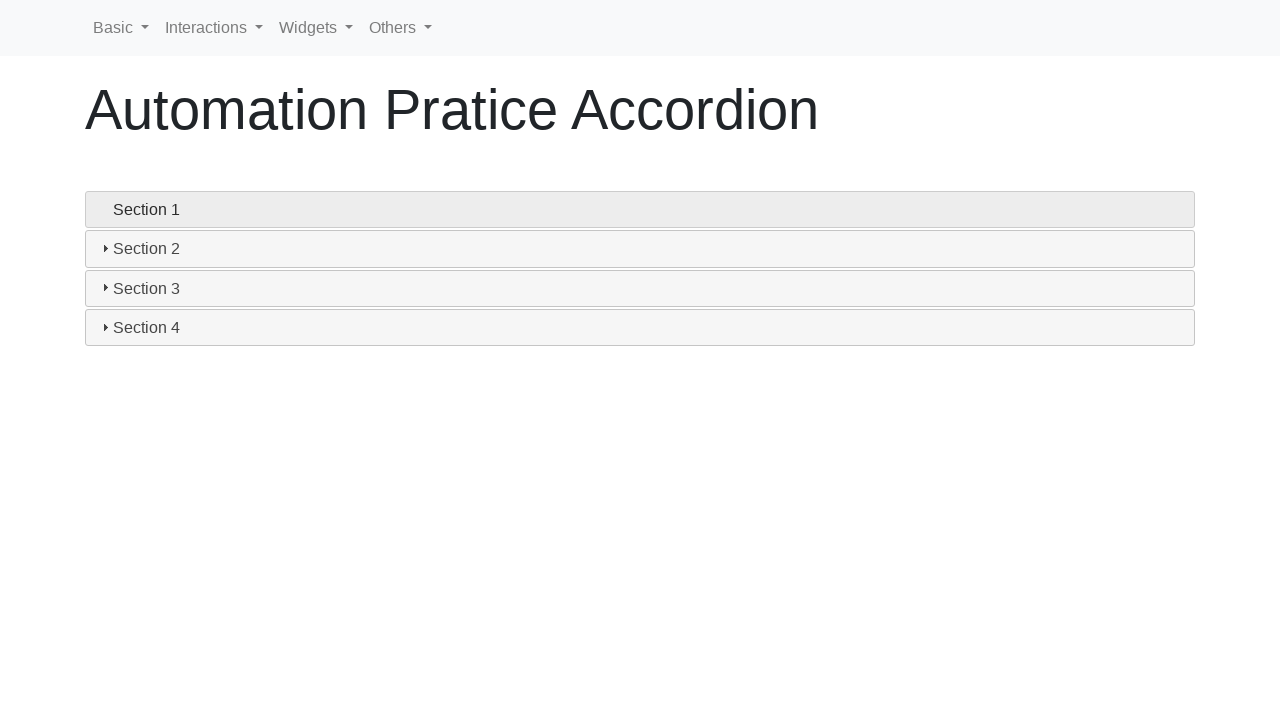

Clicked accordion section header to expand it at (640, 249) on #accordion h3 >> nth=1
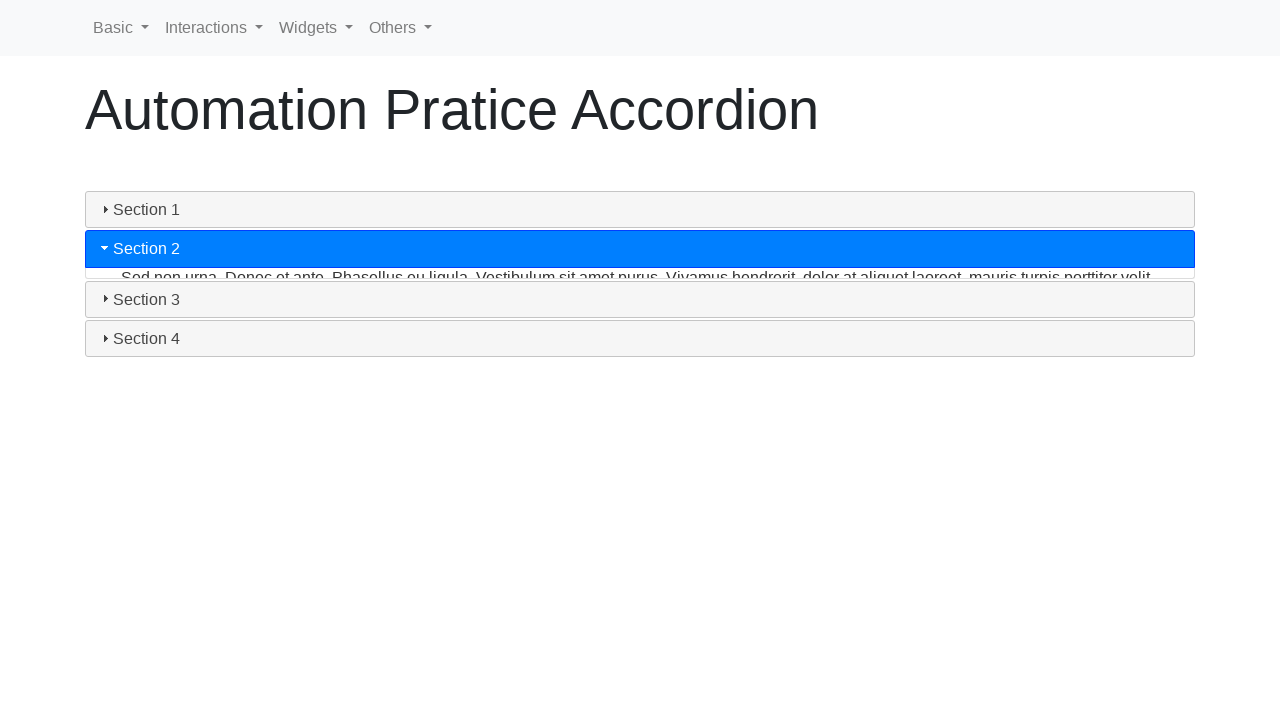

Retrieved aria-controls attribute to get section content ID
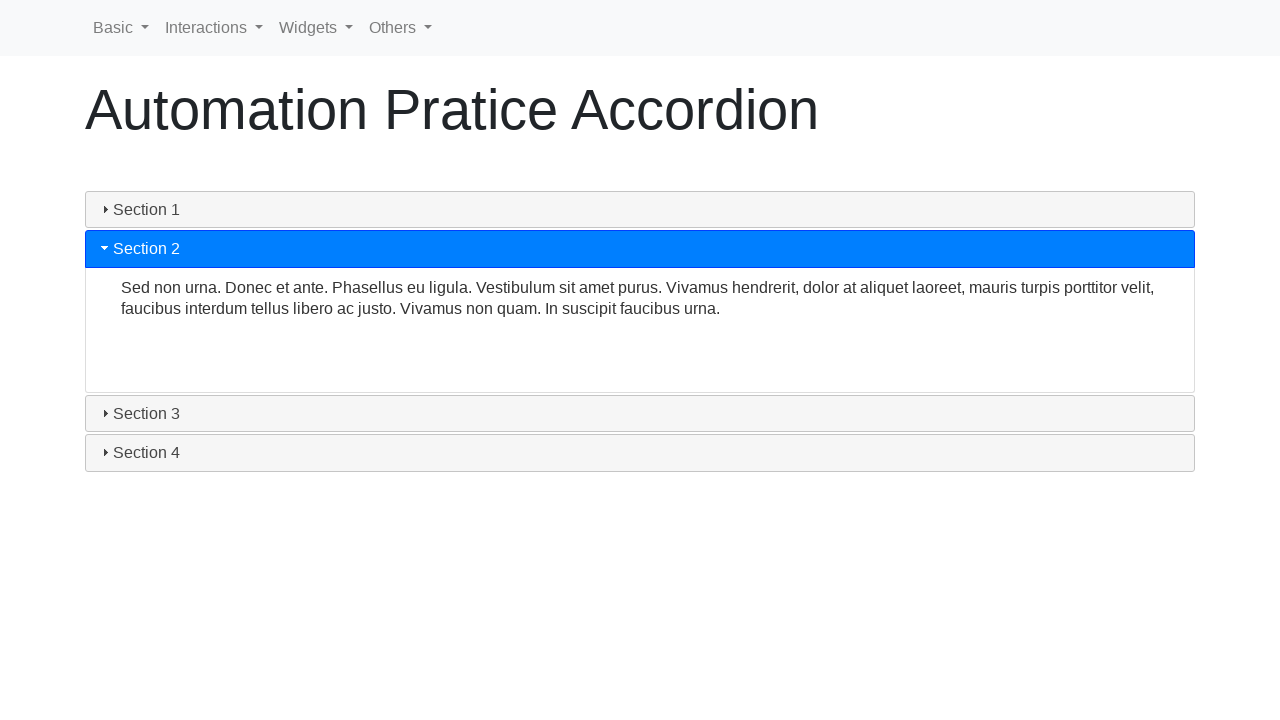

Section content with ID 'ui-id-4' is now visible
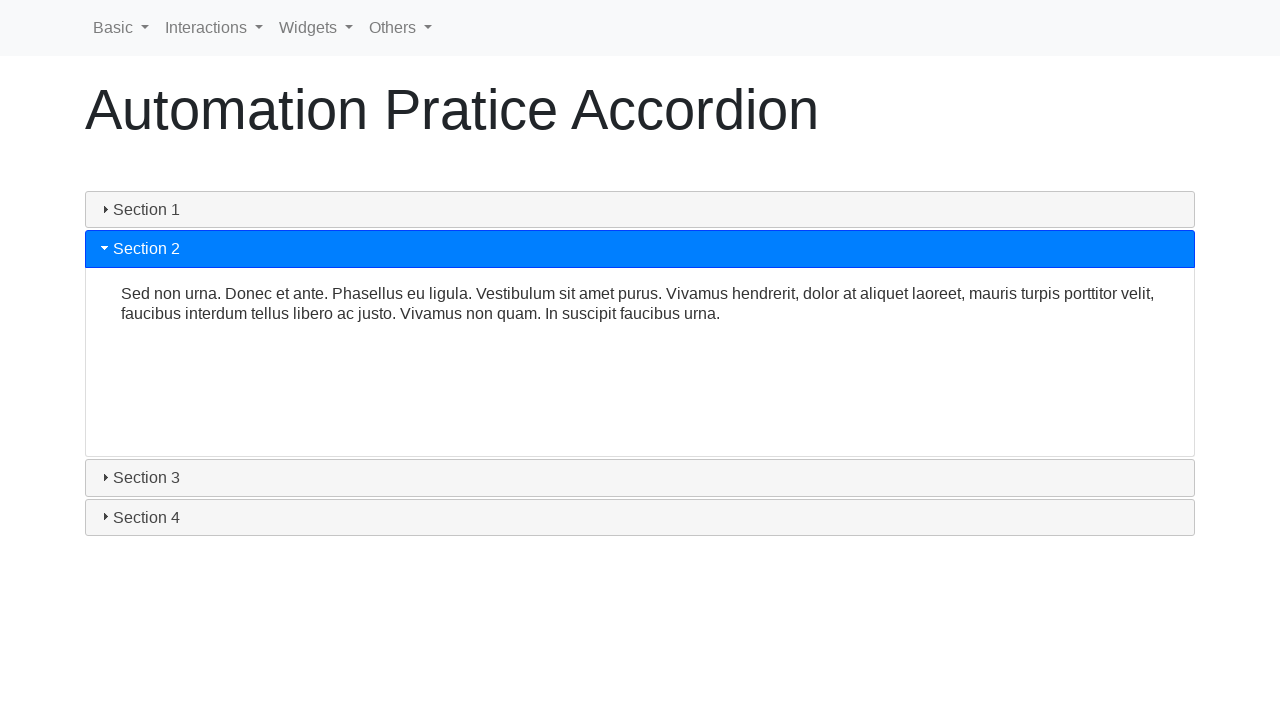

Retrieved aria-hidden attribute from accordion header
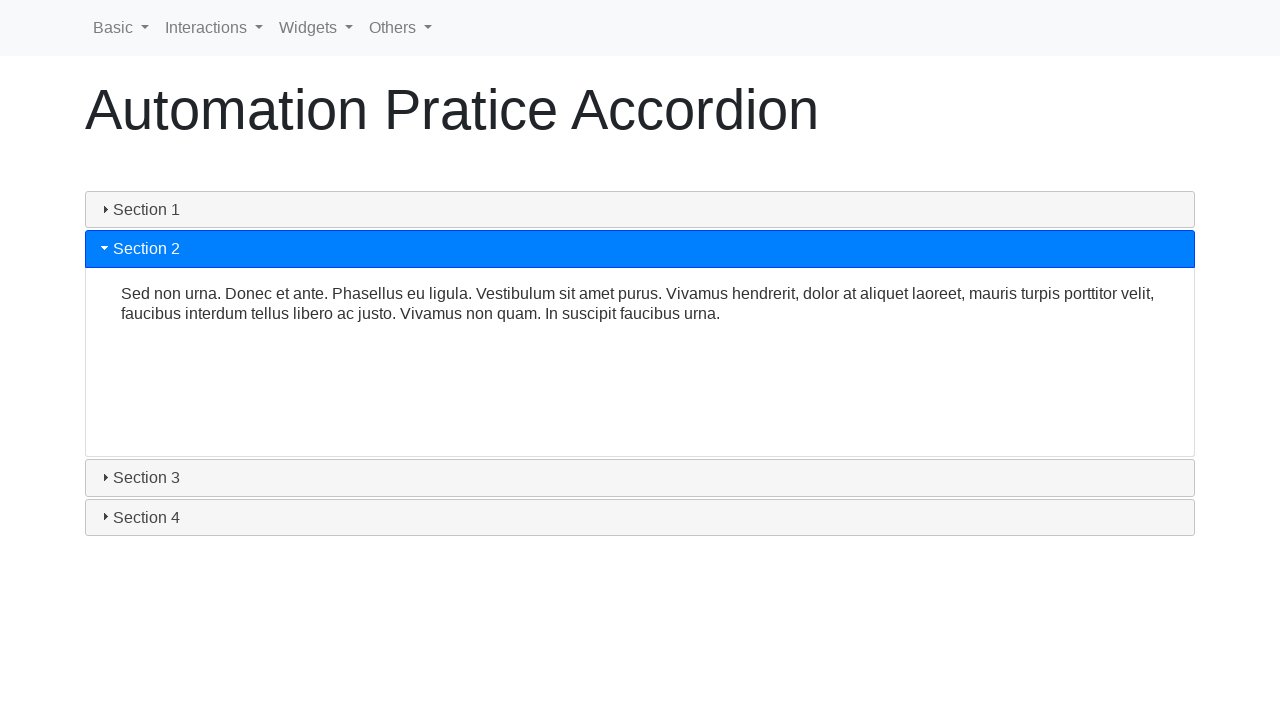

Clicked accordion section header to expand it at (640, 478) on #accordion h3 >> nth=2
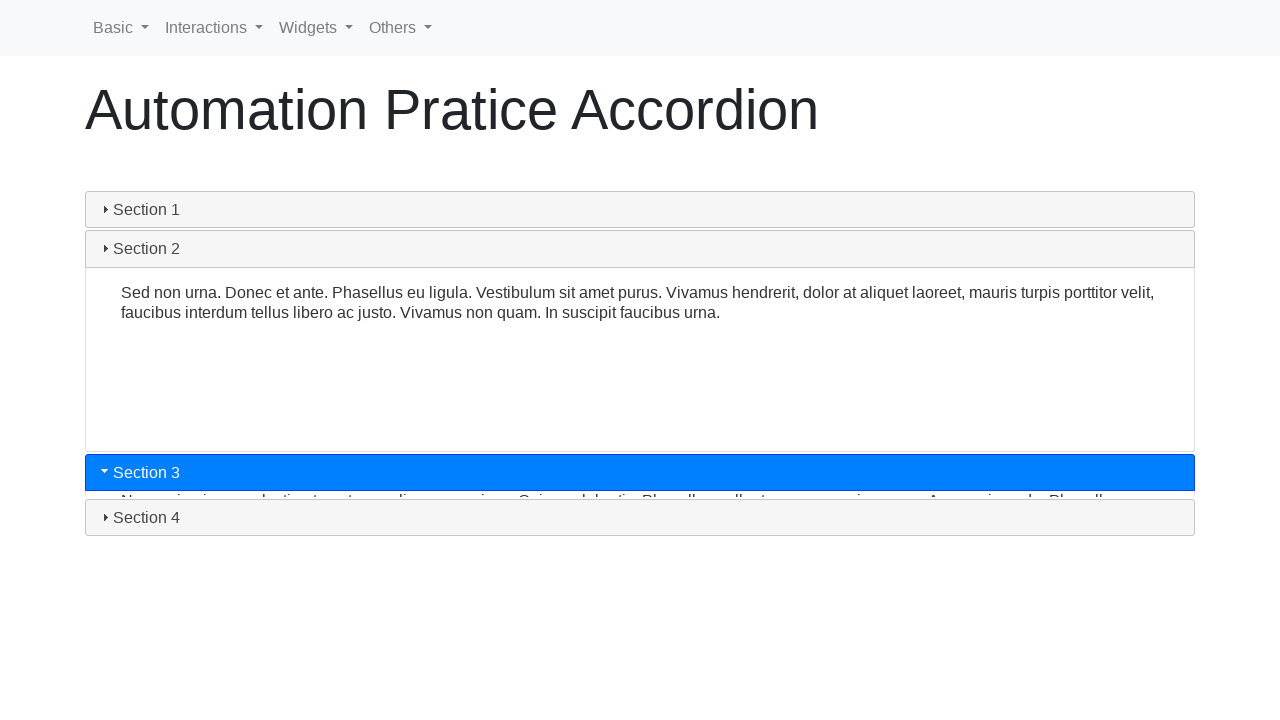

Retrieved aria-controls attribute to get section content ID
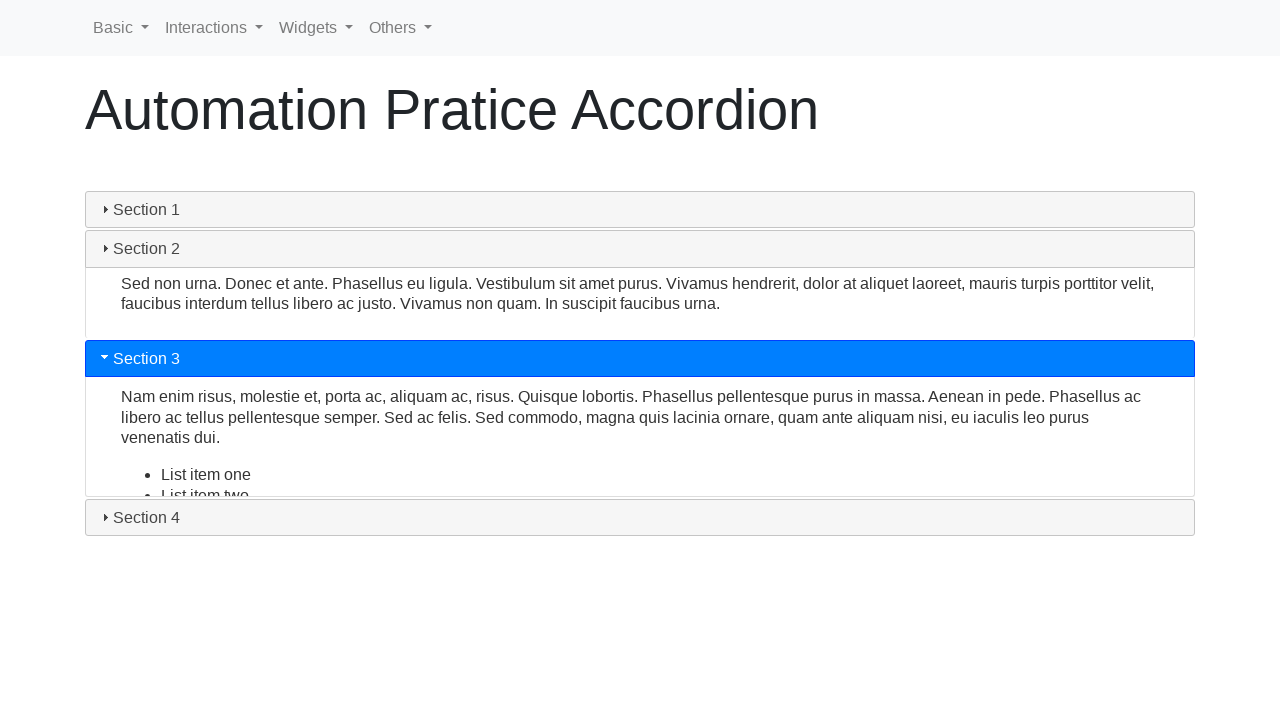

Section content with ID 'ui-id-6' is now visible
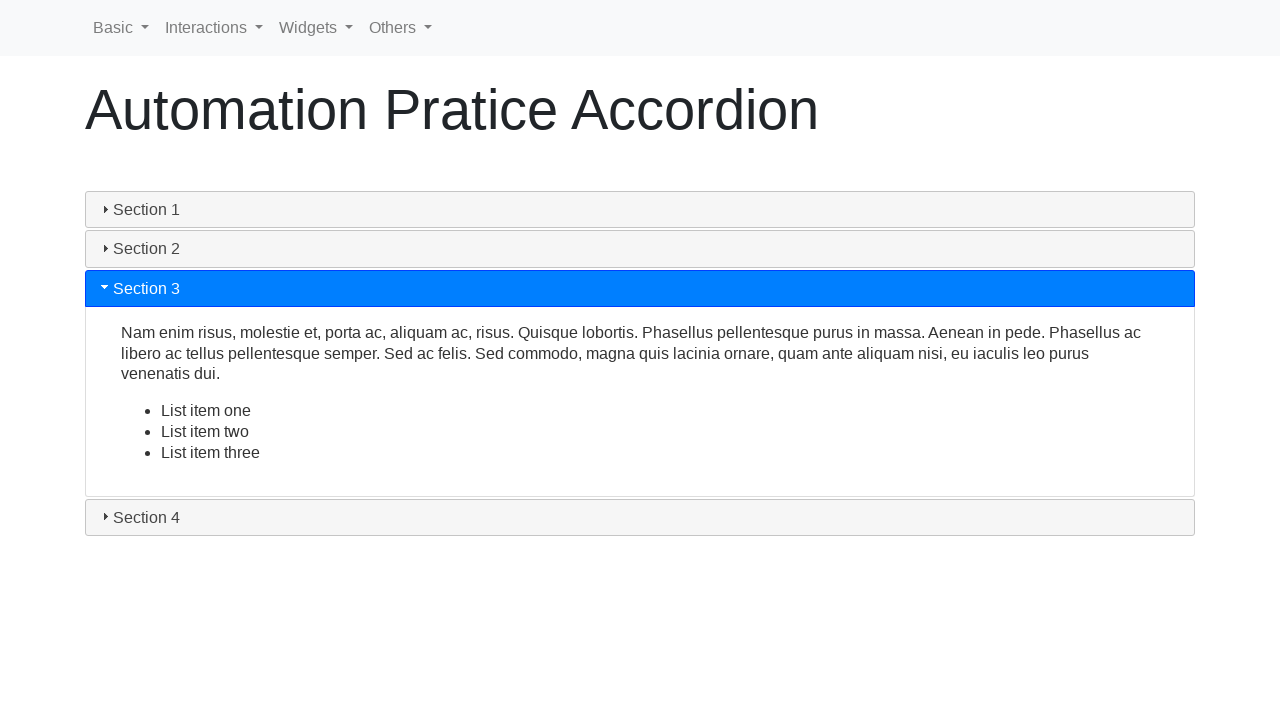

Retrieved aria-hidden attribute from accordion header
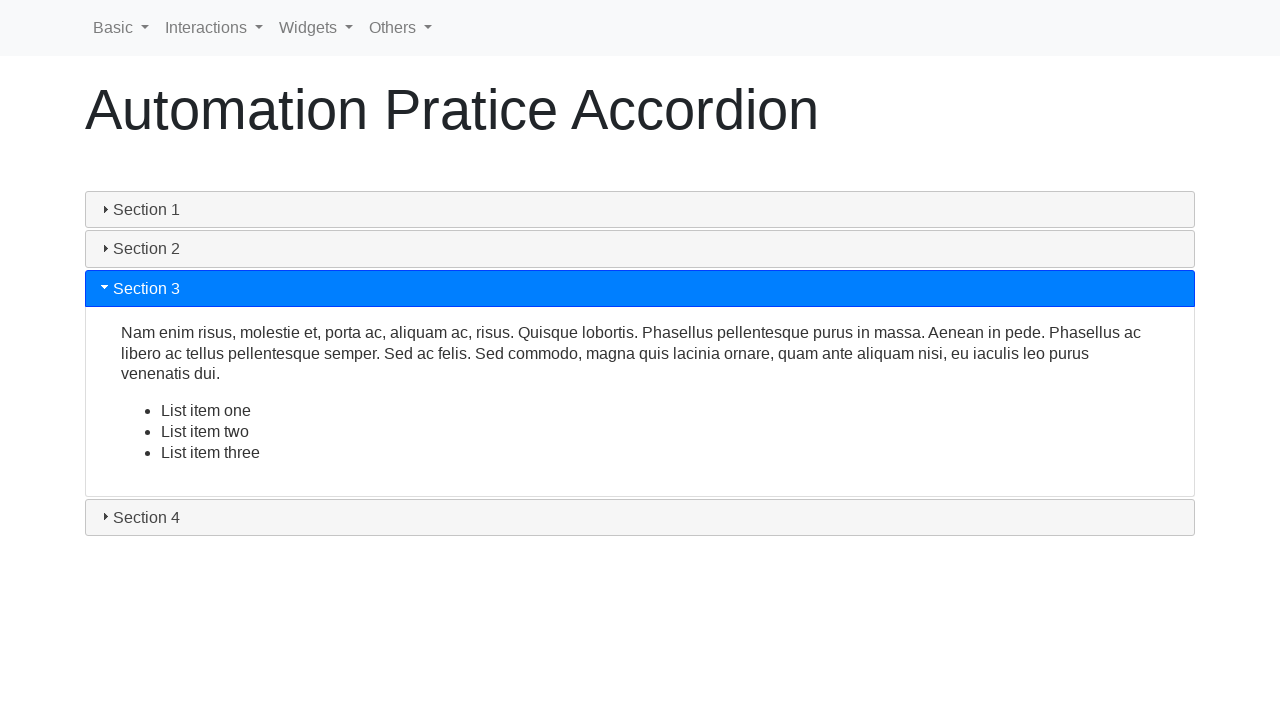

Clicked accordion section header to expand it at (640, 517) on #accordion h3 >> nth=3
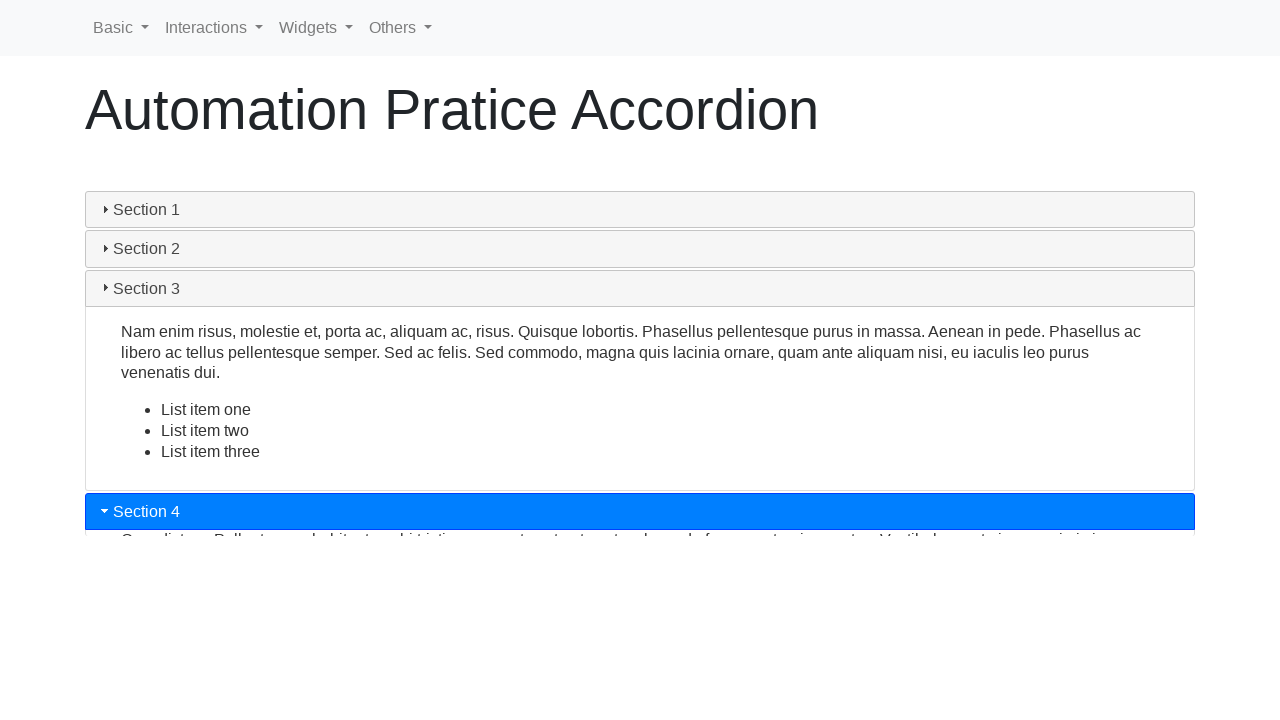

Retrieved aria-controls attribute to get section content ID
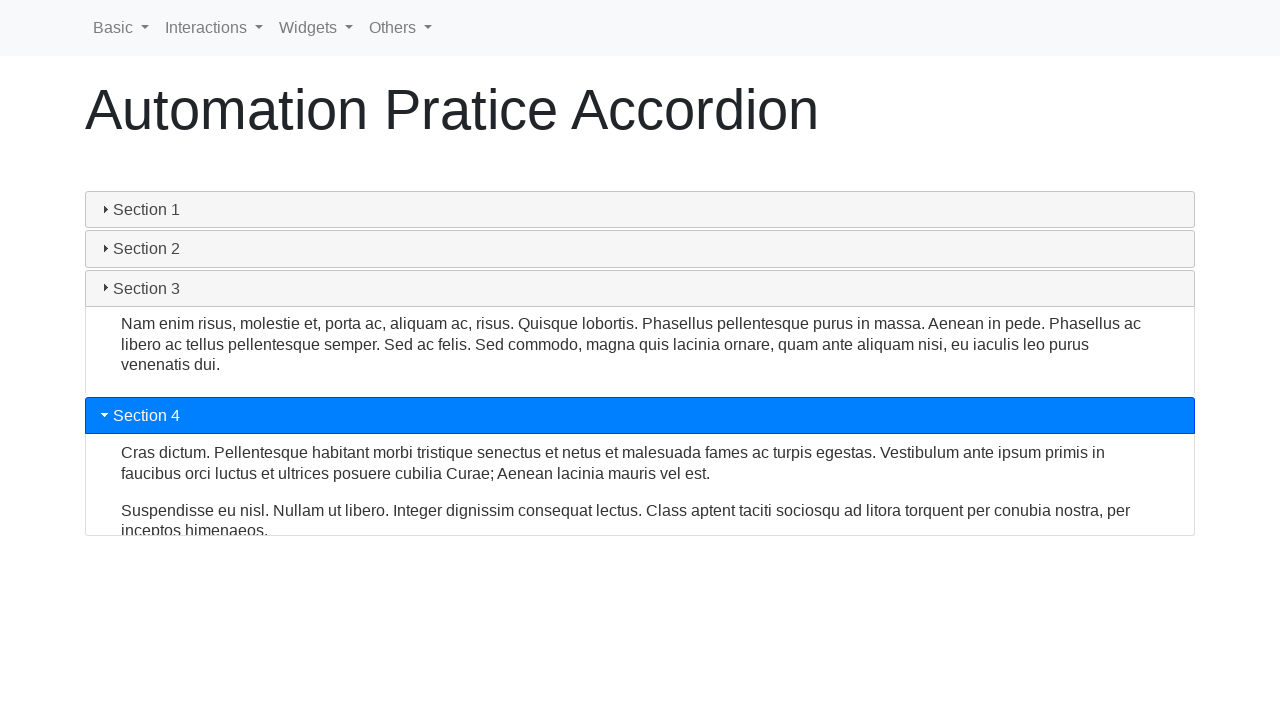

Section content with ID 'ui-id-8' is now visible
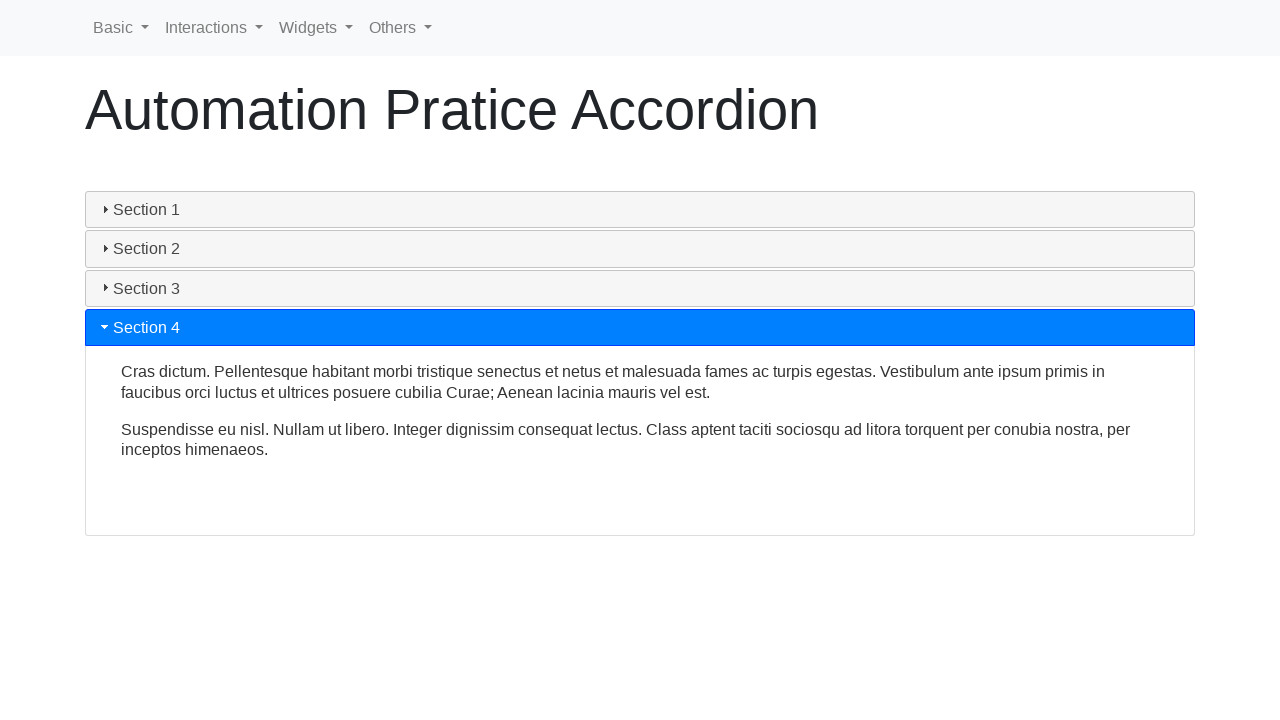

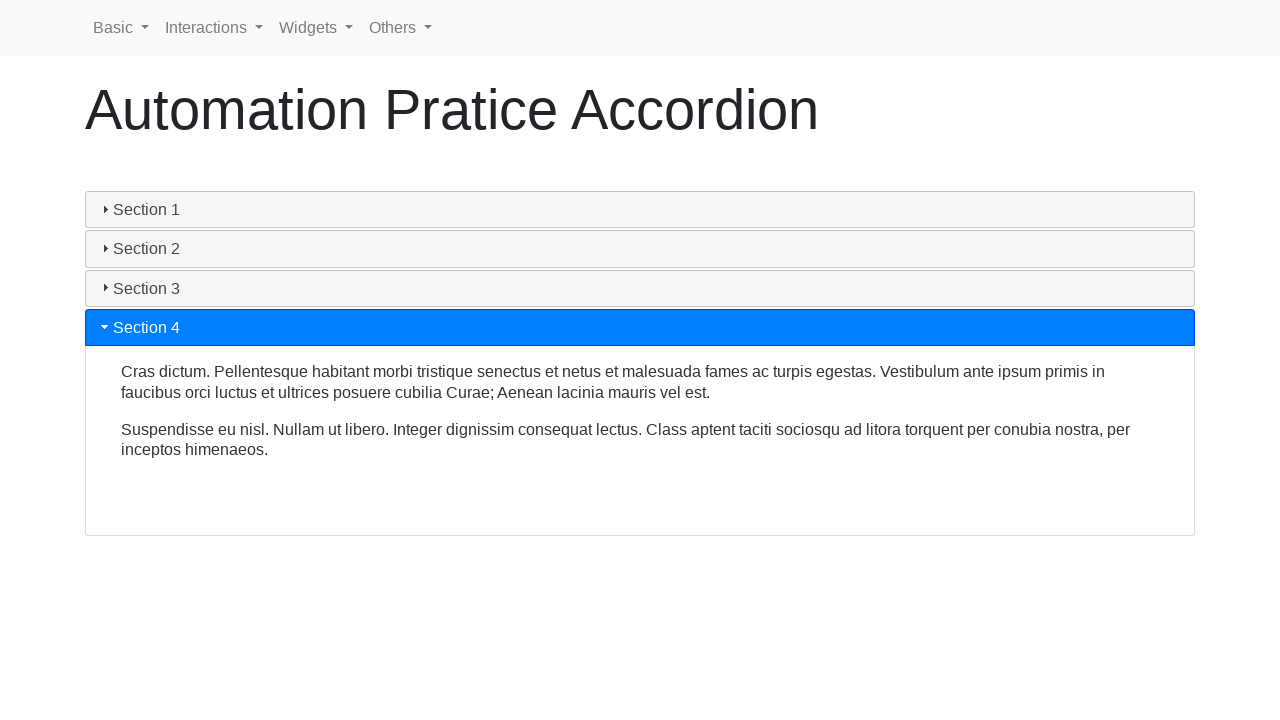